Tests dropdown selection functionality by iterating through country options and selecting India from the dropdown list

Starting URL: https://www.orangehrm.com/en/30-day-free-trial

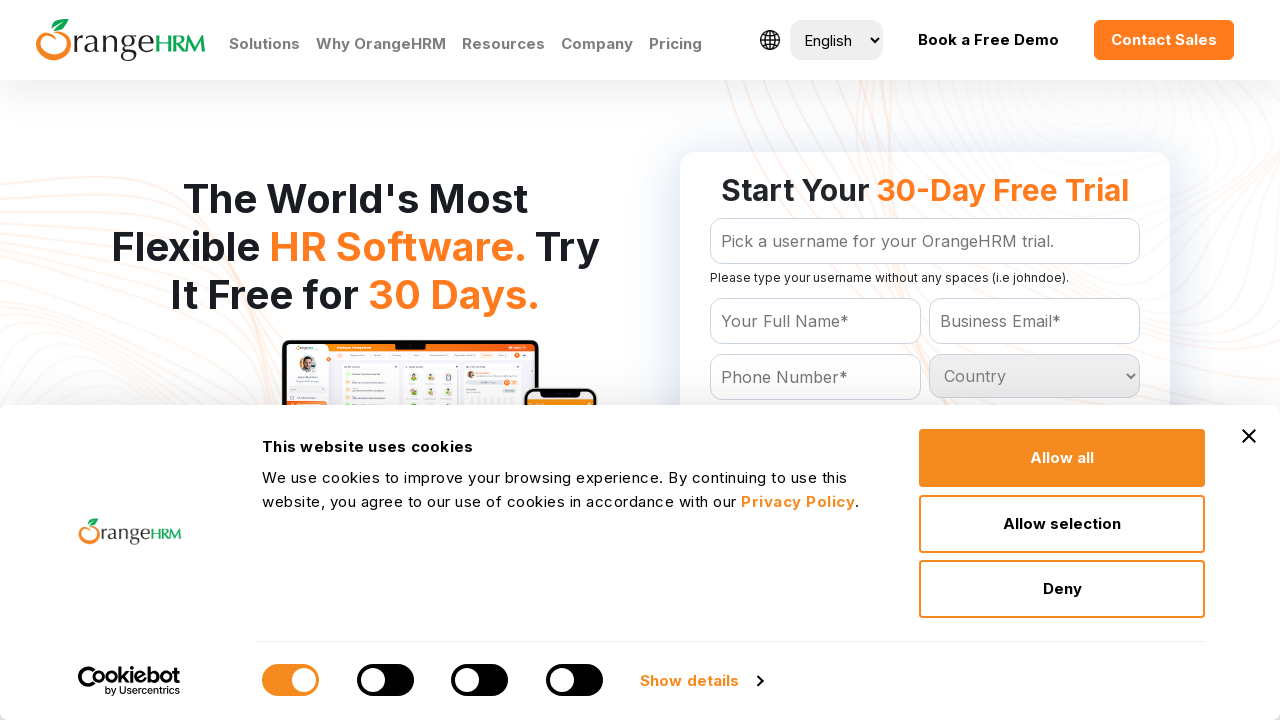

Navigated to OrangeHRM 30-day free trial page
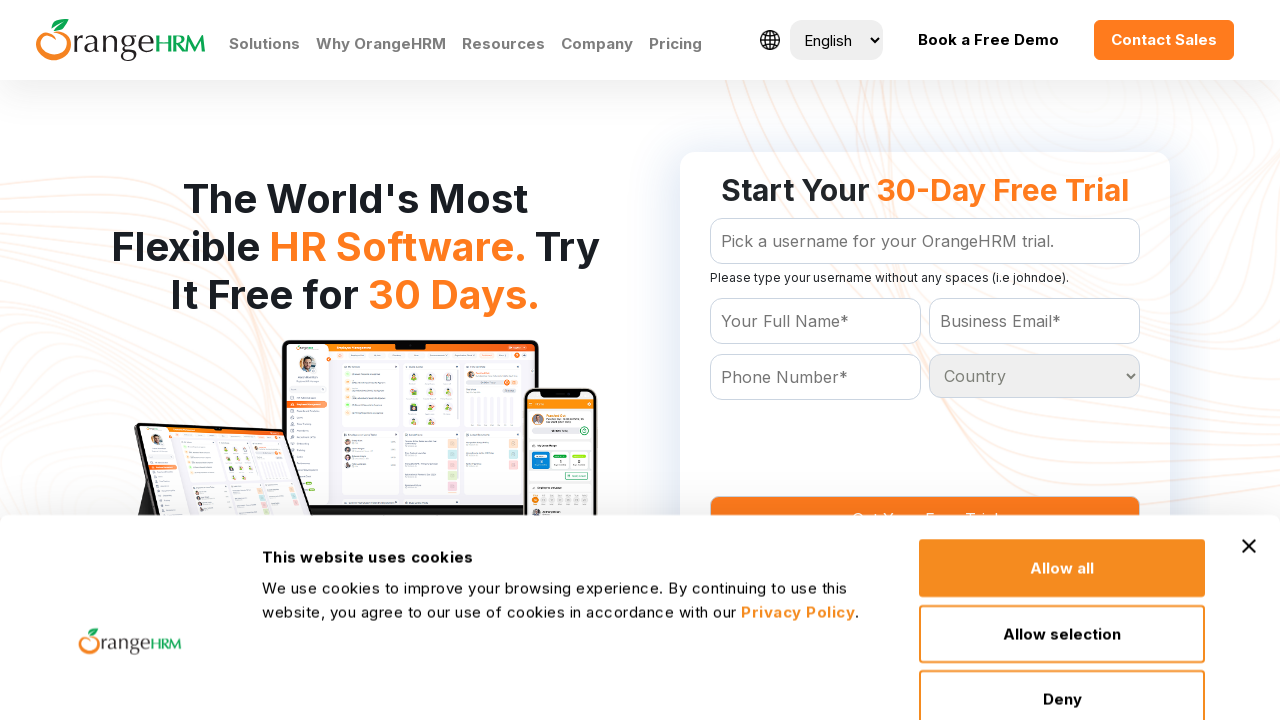

Retrieved all country options from dropdown list
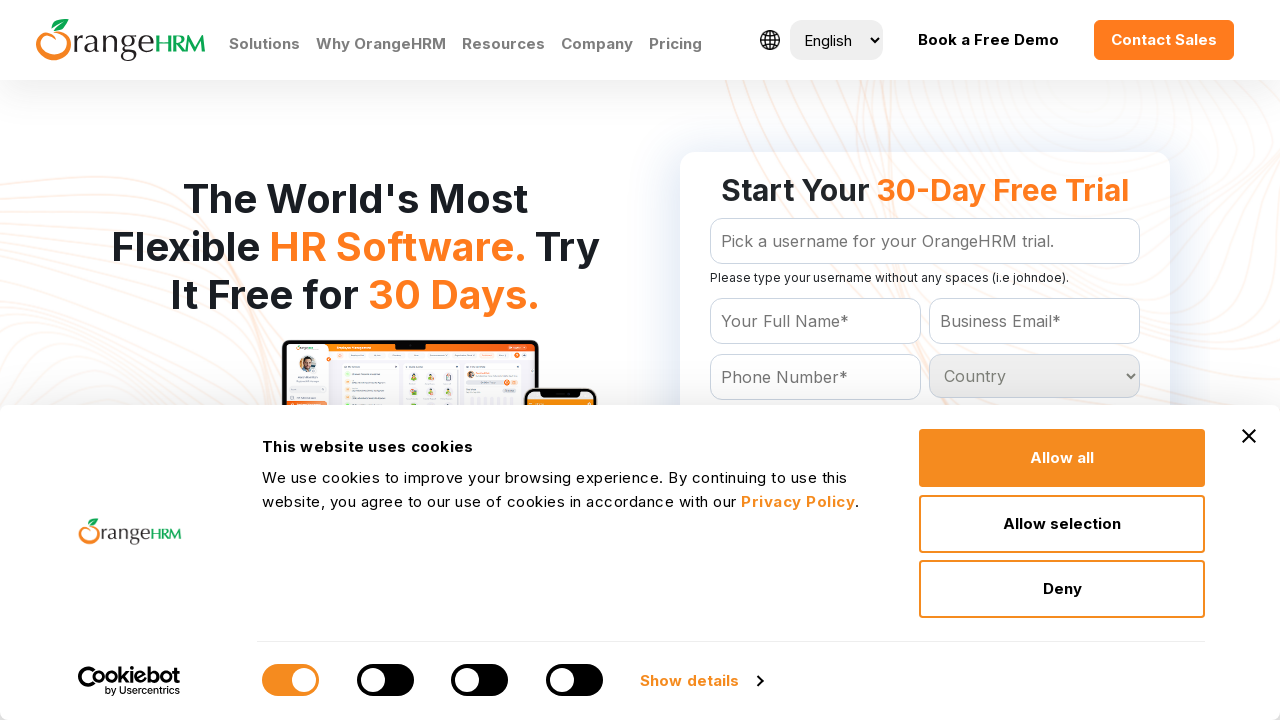

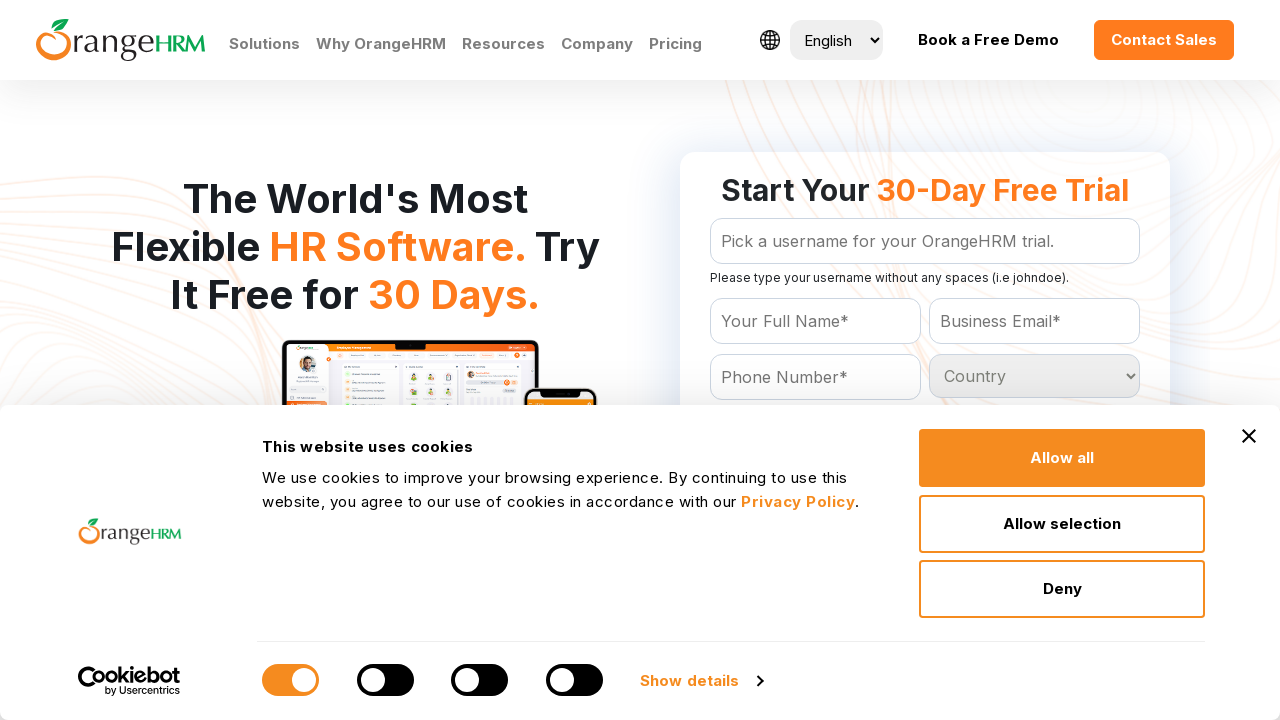